Tests browser window handling by clicking a link that opens a new window and then switching between the window handles.

Starting URL: http://the-internet.herokuapp.com/windows

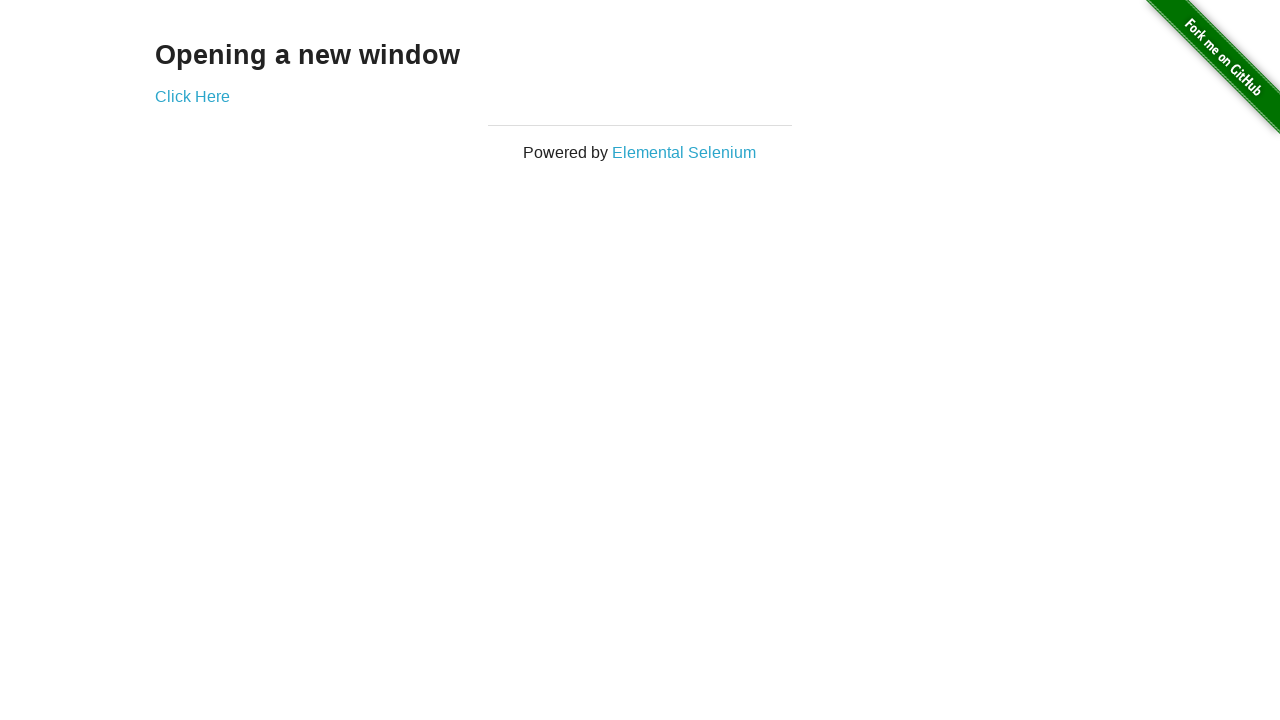

Clicked 'Click Here' link to open new window at (192, 96) on xpath=//a[text()='Click Here']
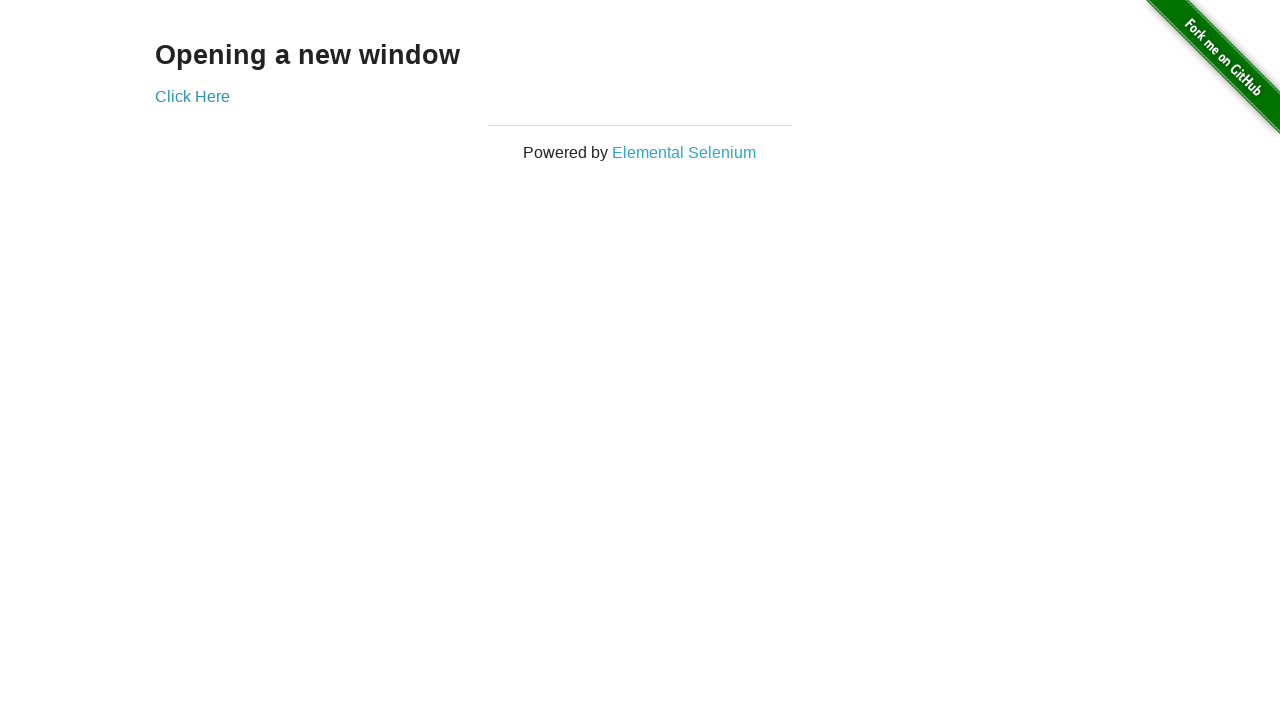

New window page object obtained
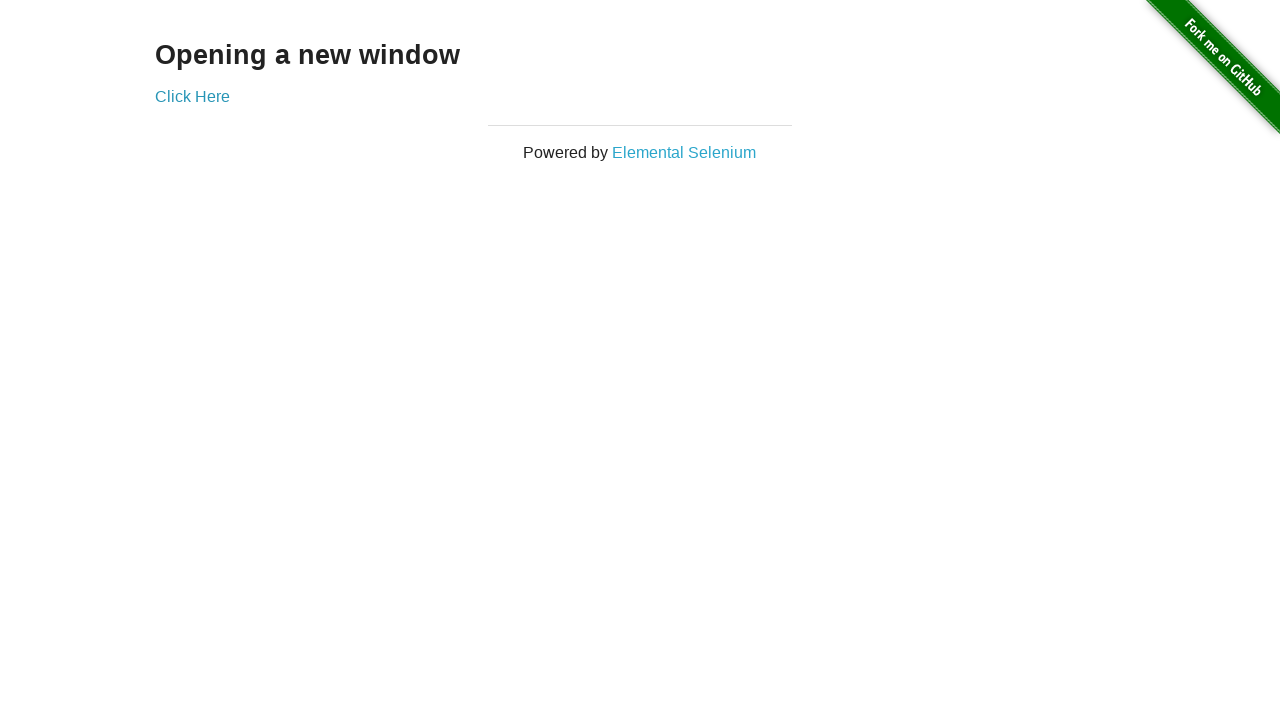

New window page loaded completely
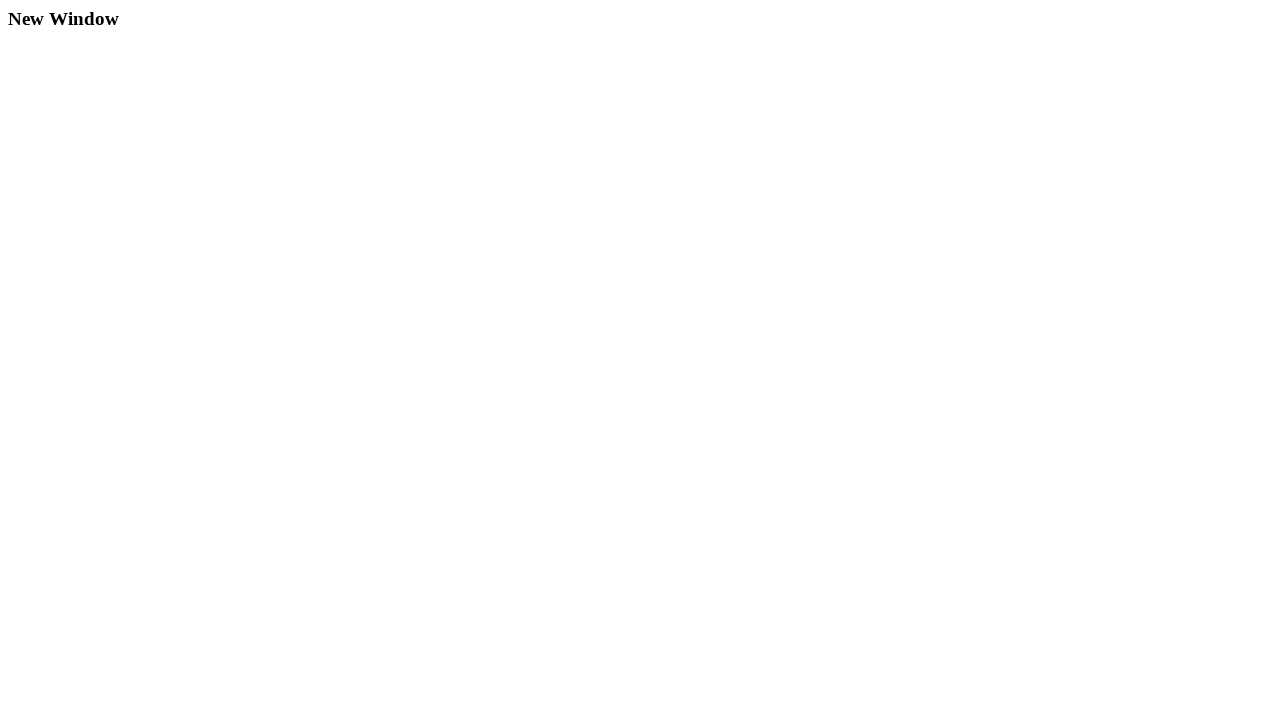

Switched back to original page window
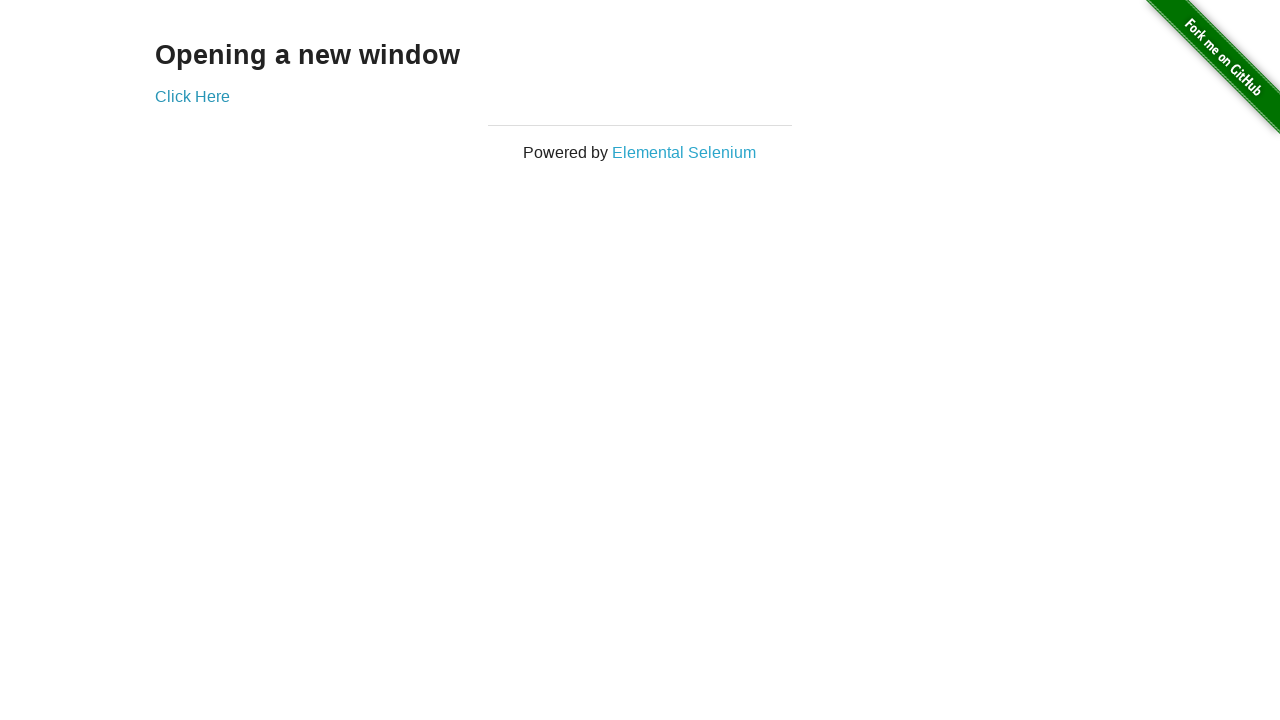

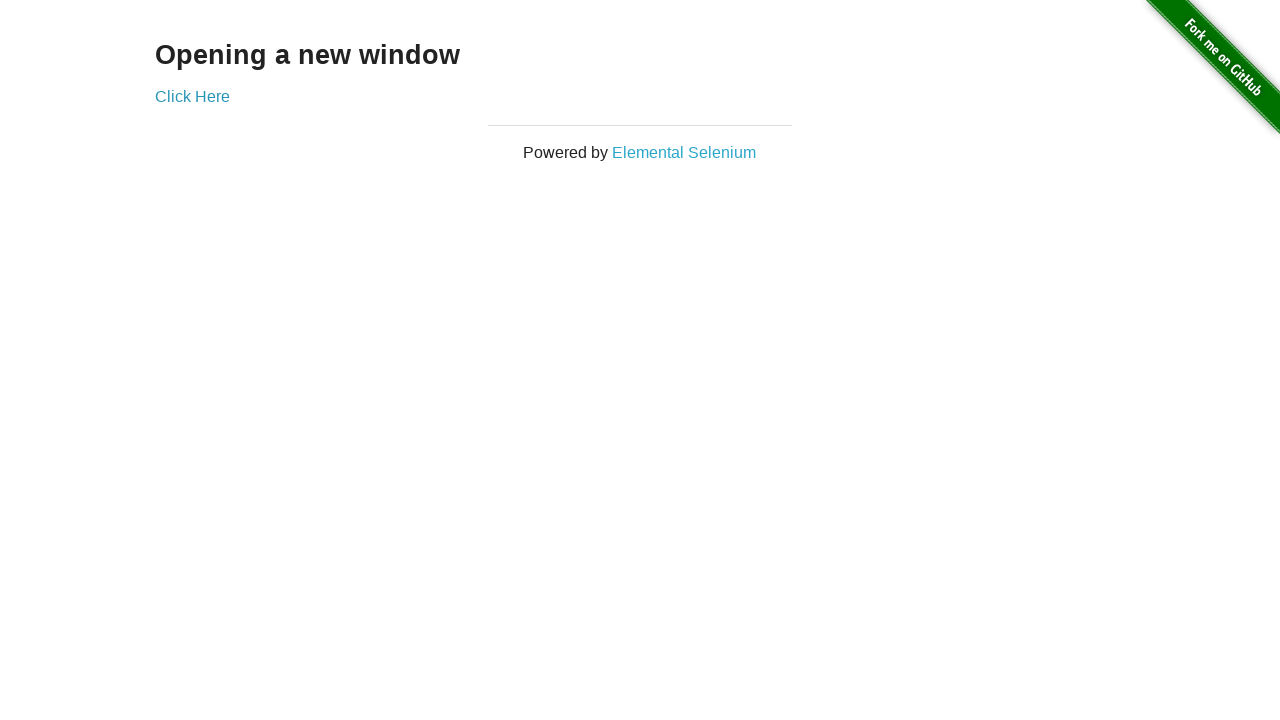